Tests product filtering functionality by entering a filter term and verifying the filtered results count

Starting URL: https://commitquality.com/

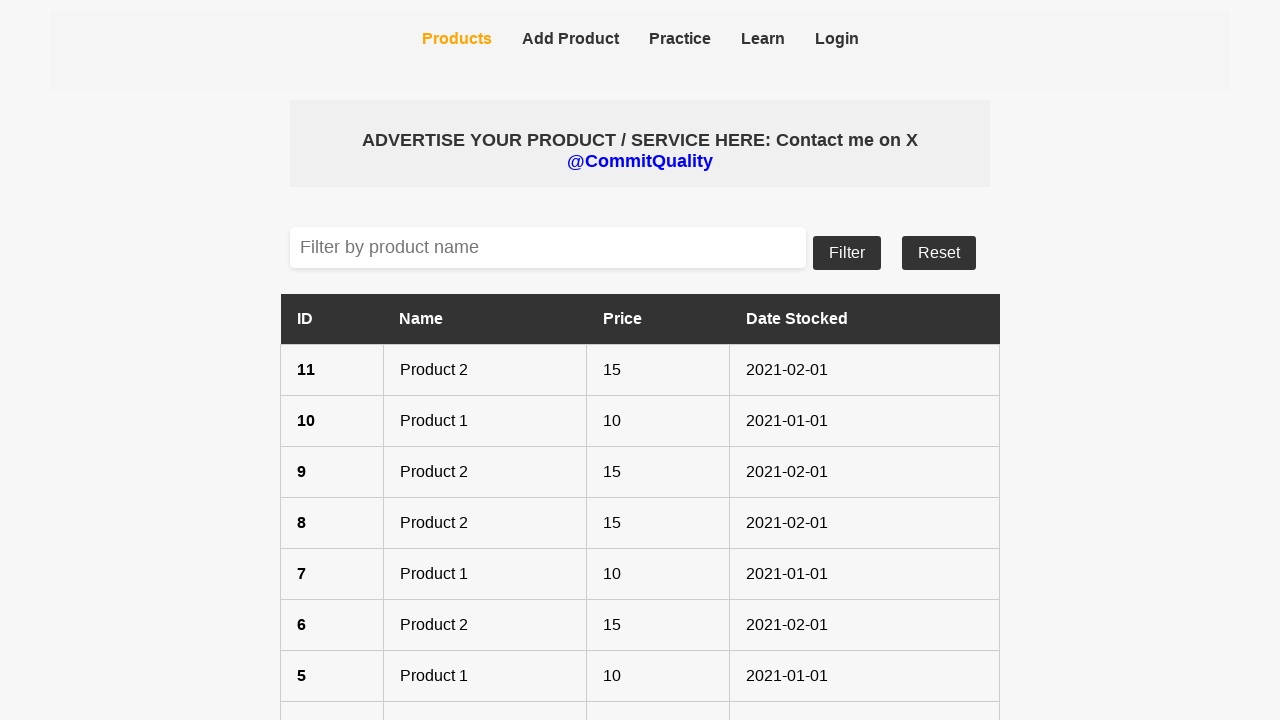

Filled filter input with 'Product 2' on [placeholder="Filter by product name"]
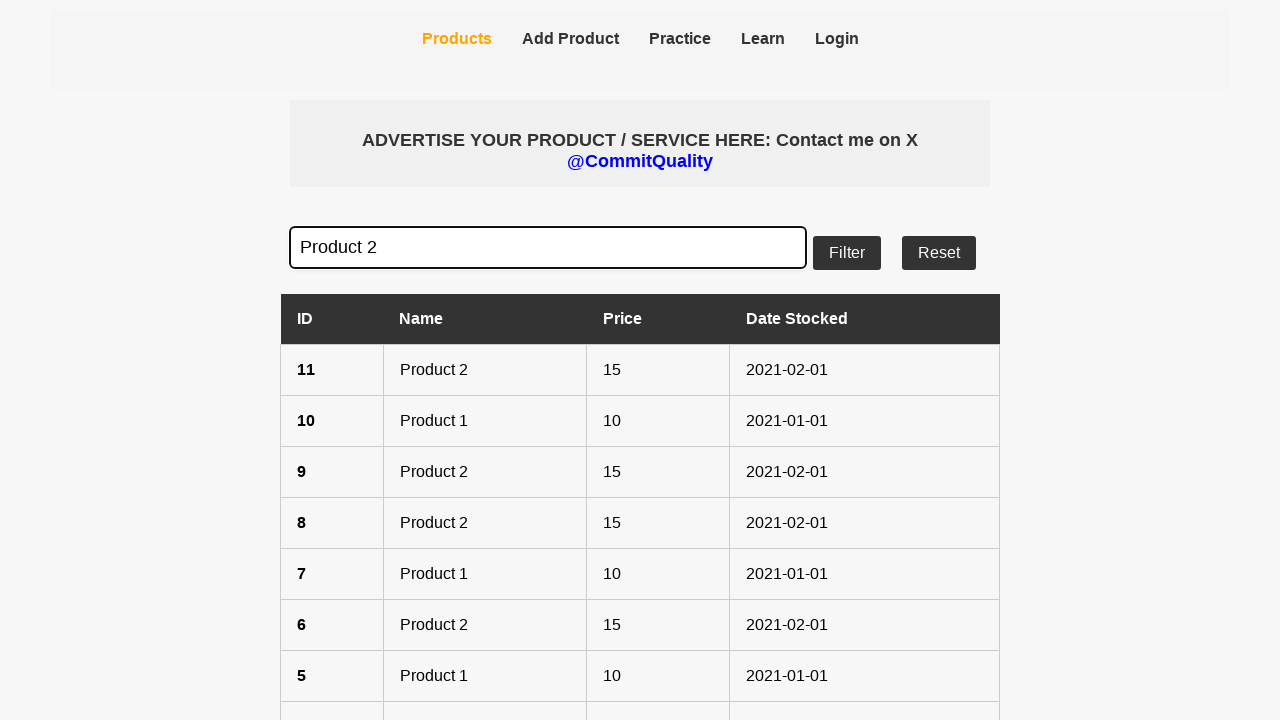

Clicked filter button to apply filter at (847, 252) on [data-testid="filter-button"]
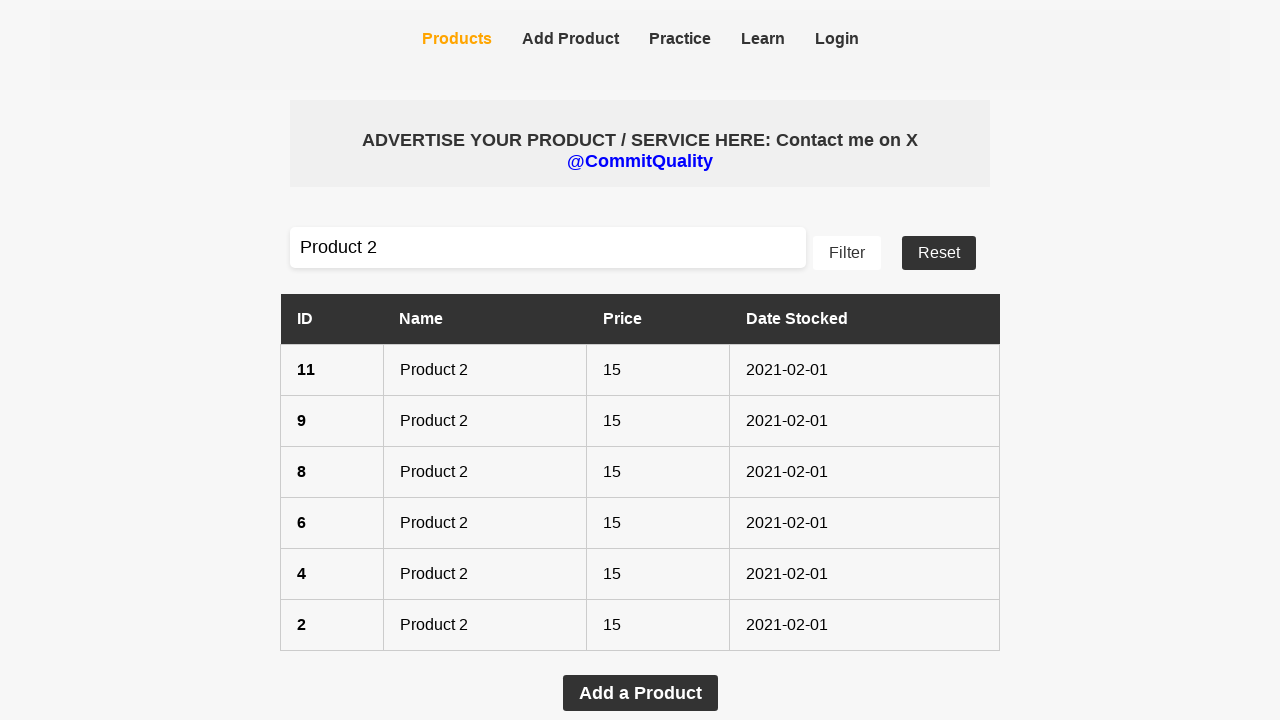

Filtered results loaded and table rows are visible
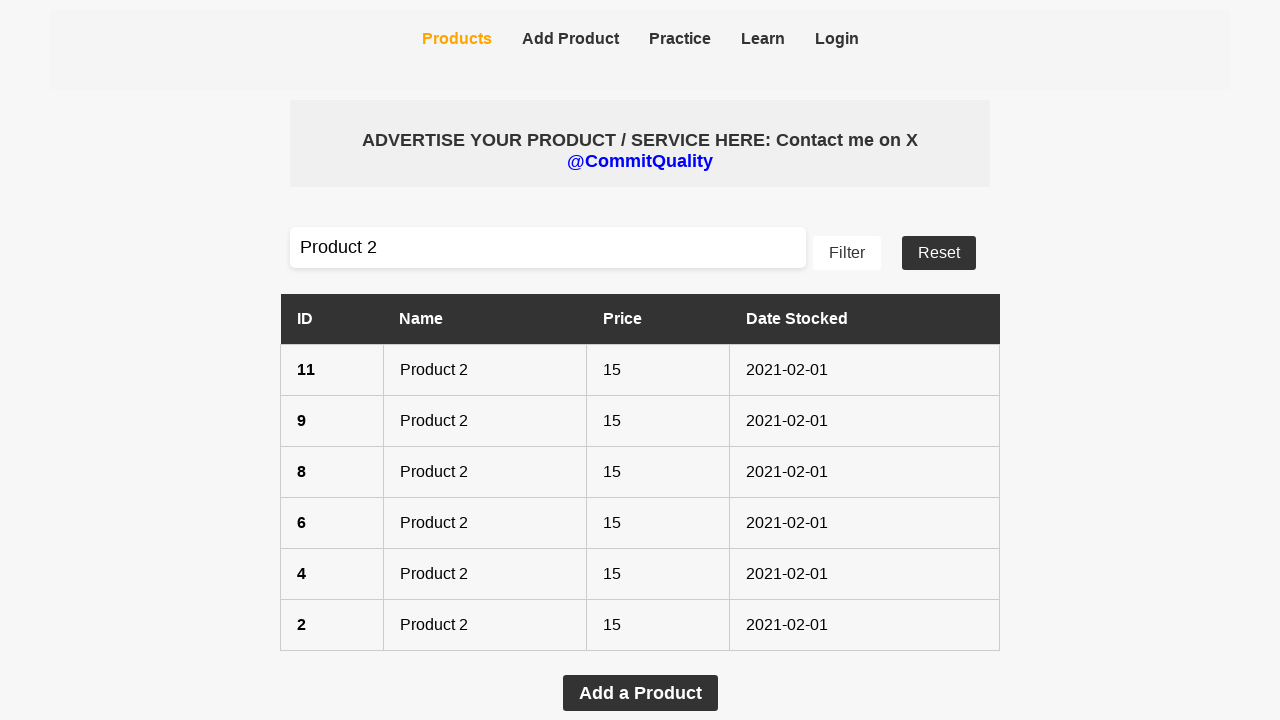

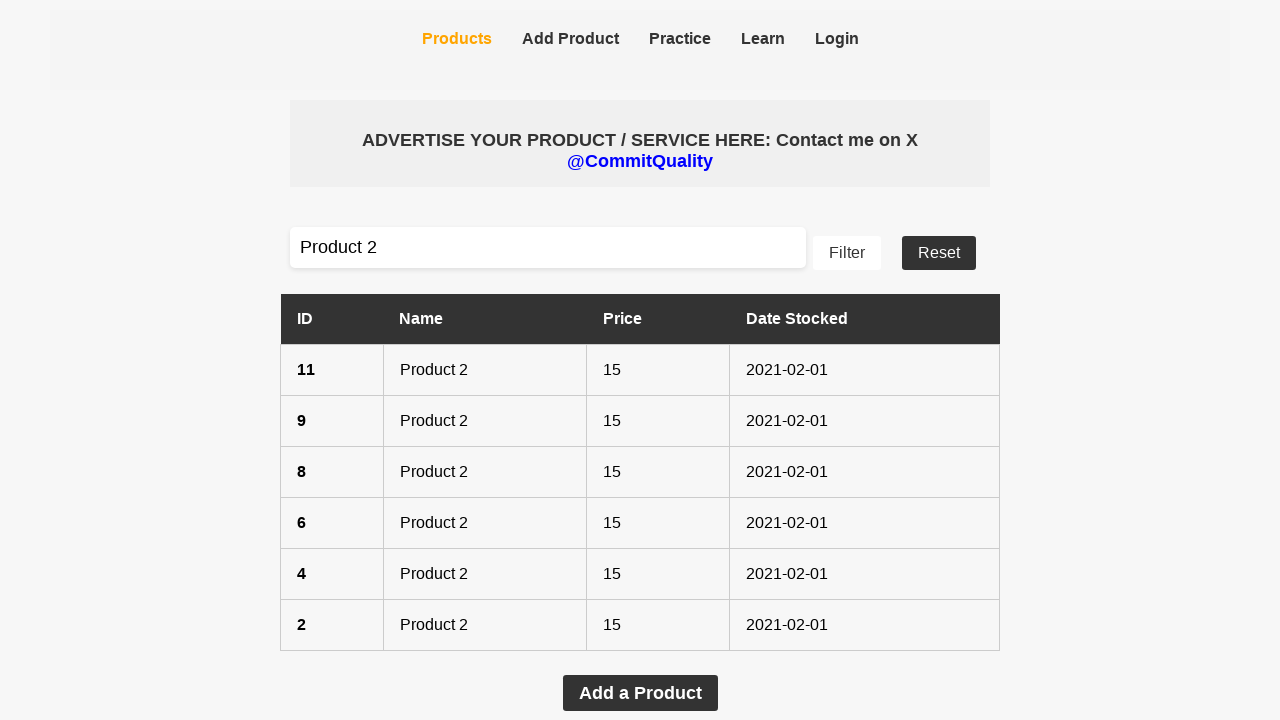